Tests adding and then removing an element on Herokuapp

Starting URL: https://the-internet.herokuapp.com/

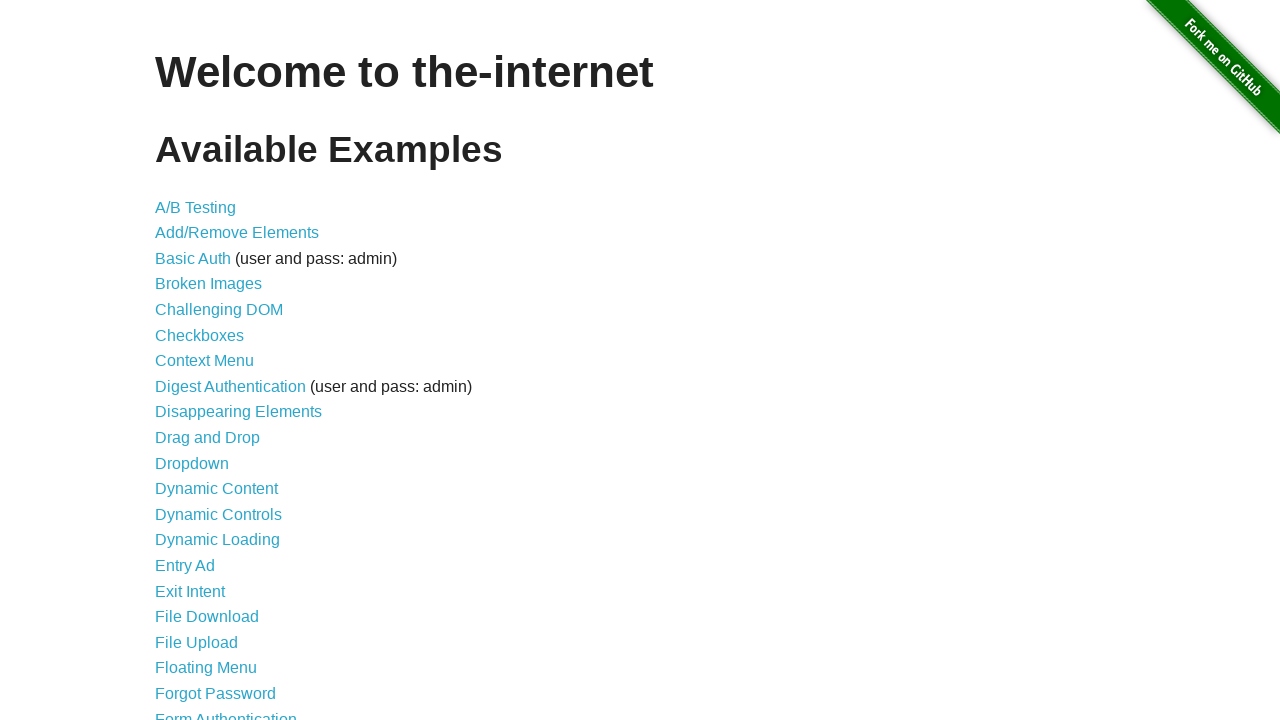

Clicked on Add/Remove Elements link at (237, 233) on a[href='/add_remove_elements/']
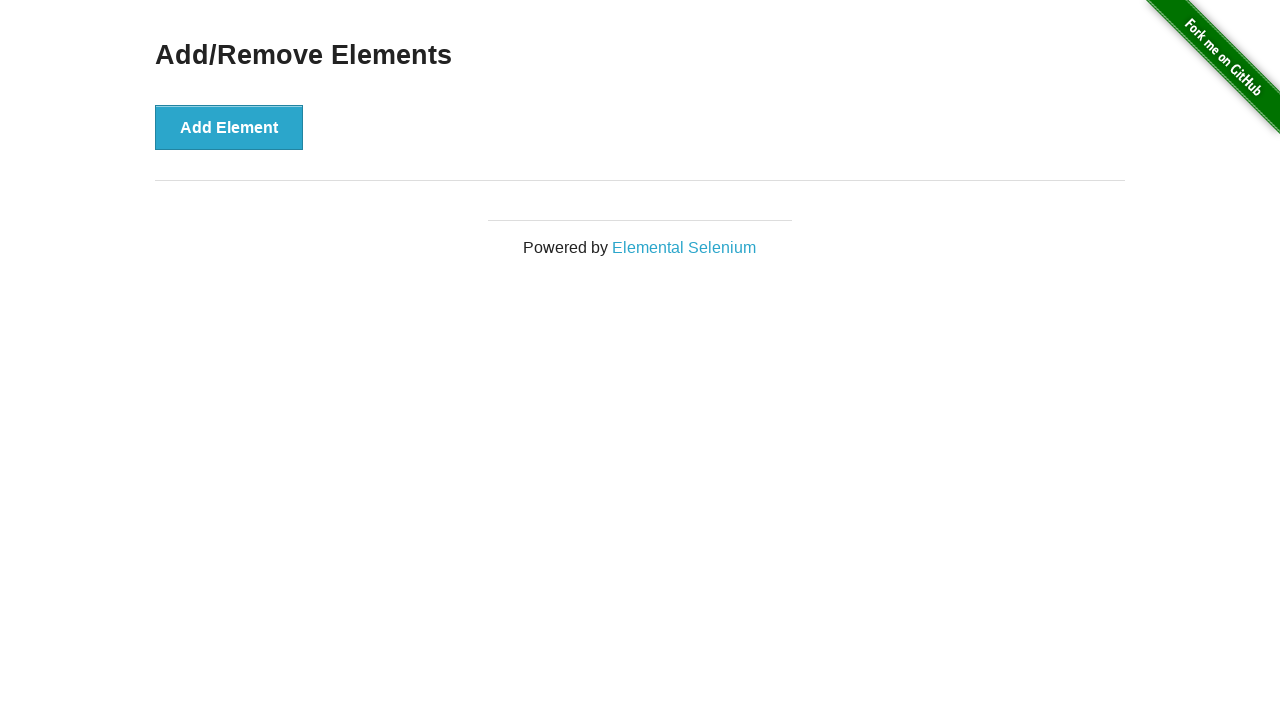

Clicked Add Element button at (229, 127) on button[onclick='addElement()']
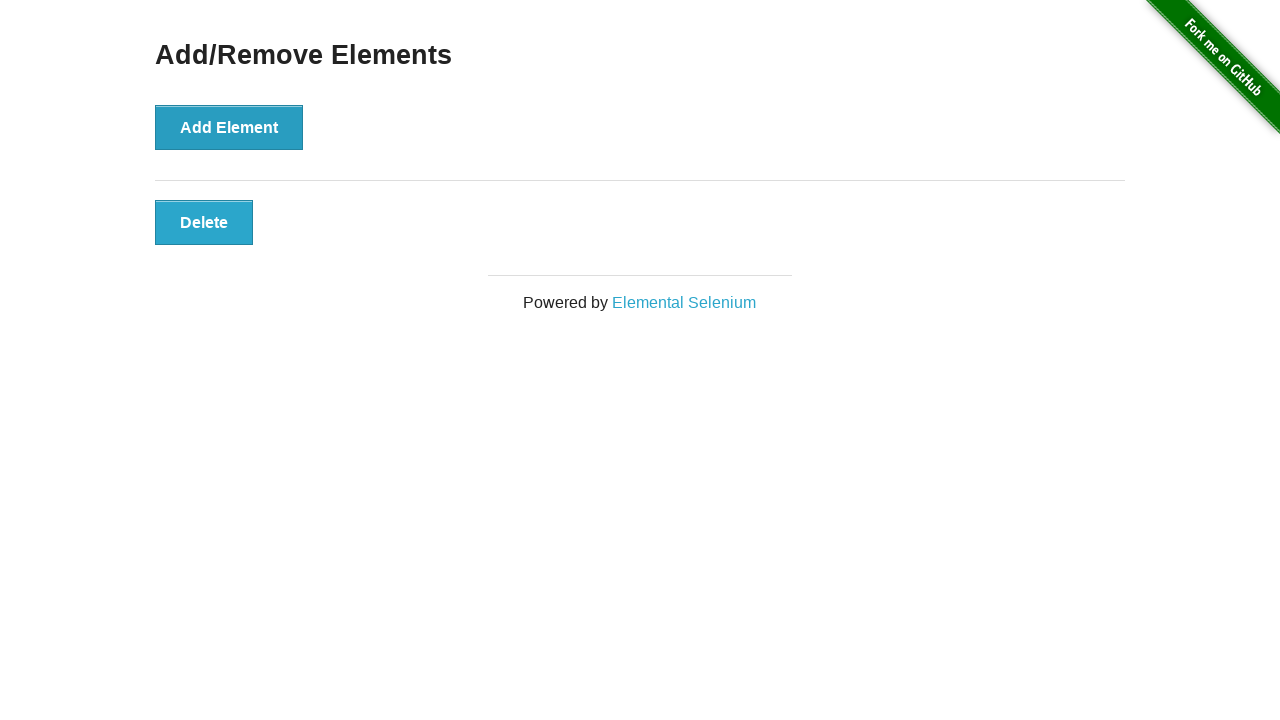

Clicked the newly added Delete button at (204, 222) on button.added-manually
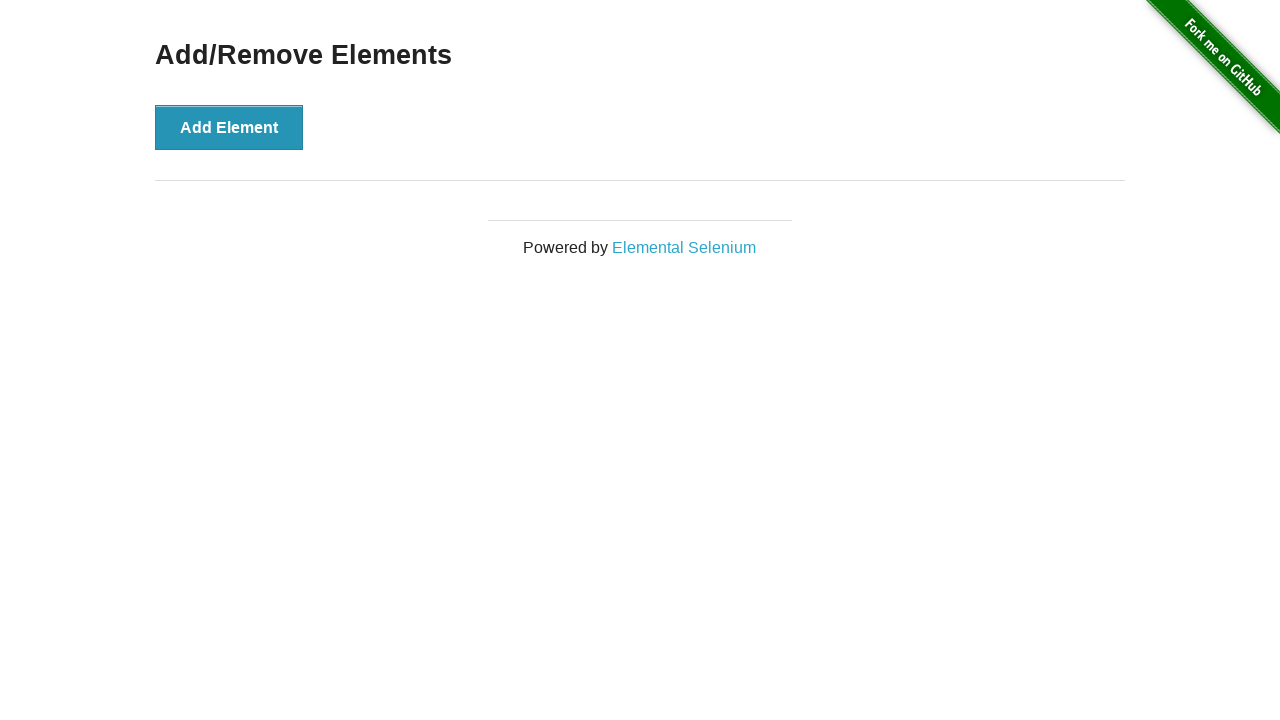

Verified that the Delete button was removed from the page
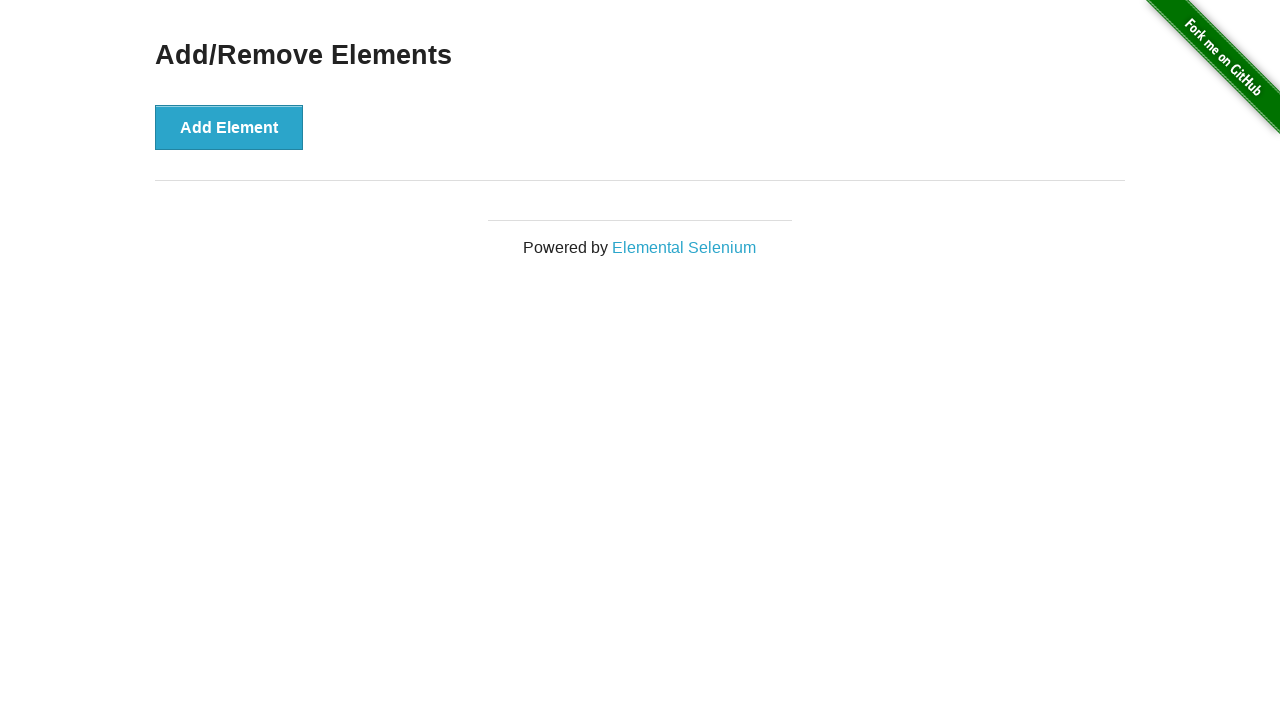

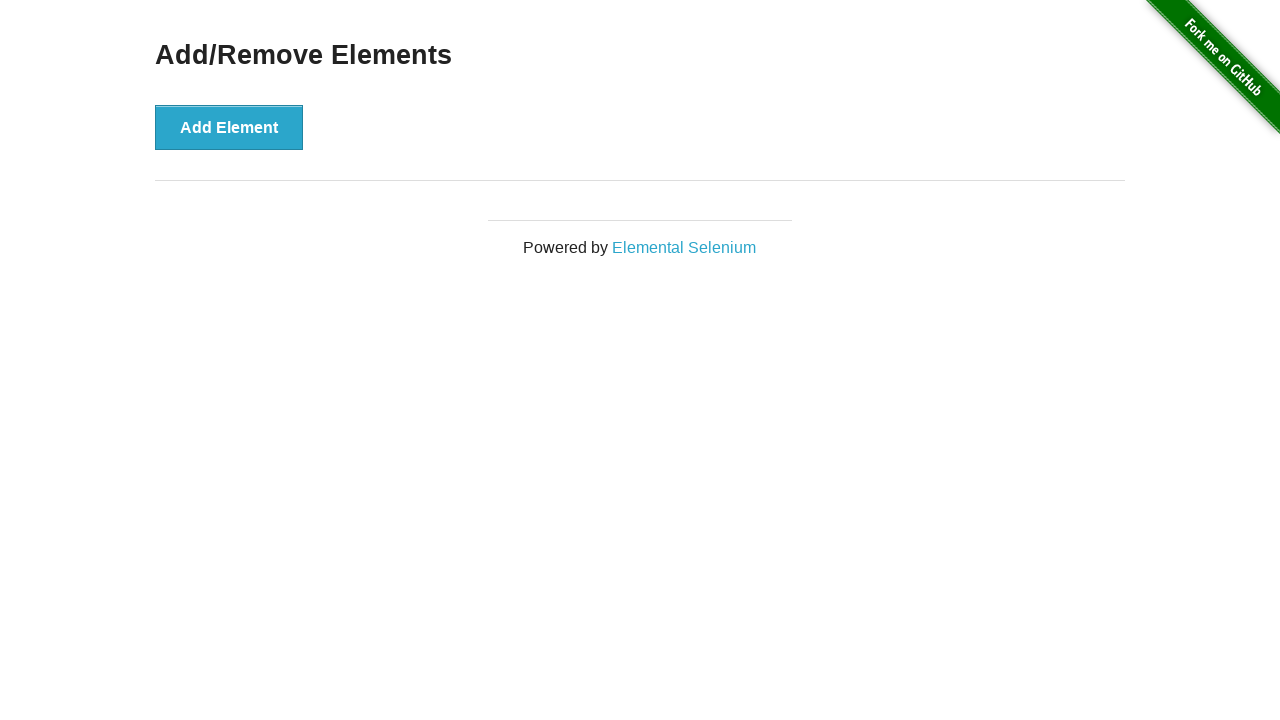